Tests JavaScript confirm alert handling by clicking a button that triggers a confirm dialog, then dismissing the alert and verifying the result message

Starting URL: https://the-internet.herokuapp.com/javascript_alerts

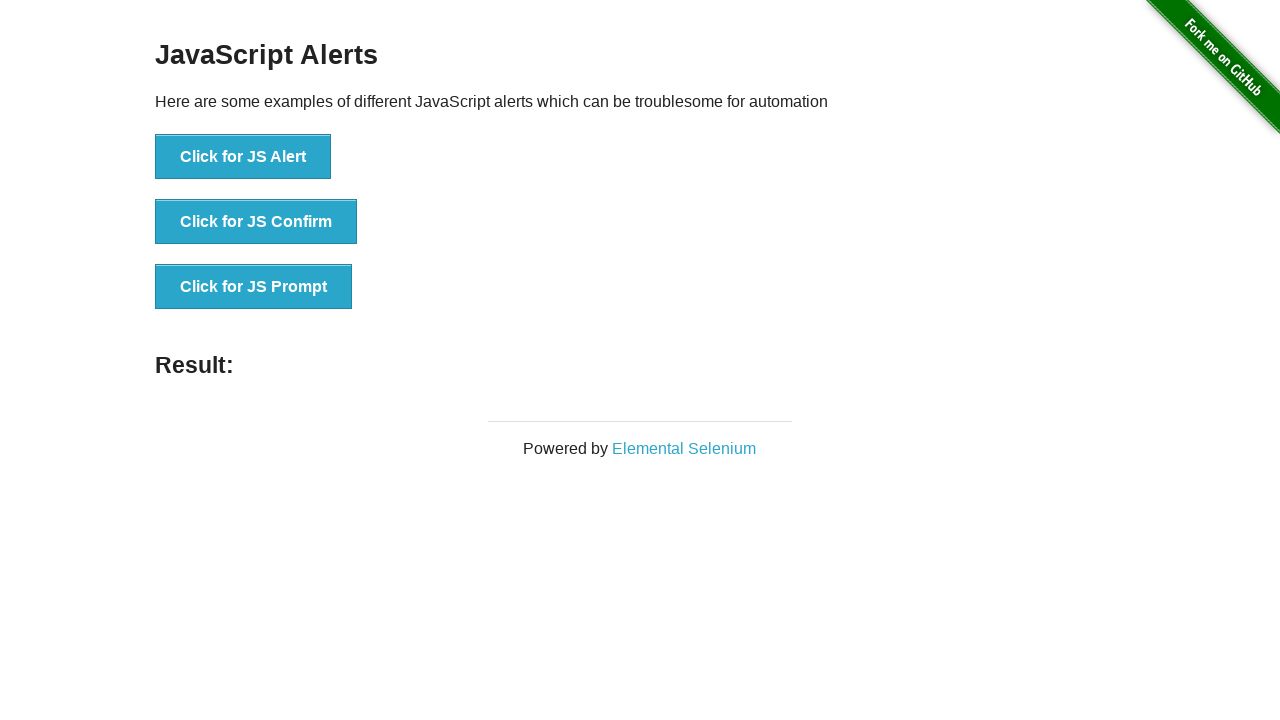

Clicked the JavaScript Confirm button at (256, 222) on (//button)[2]
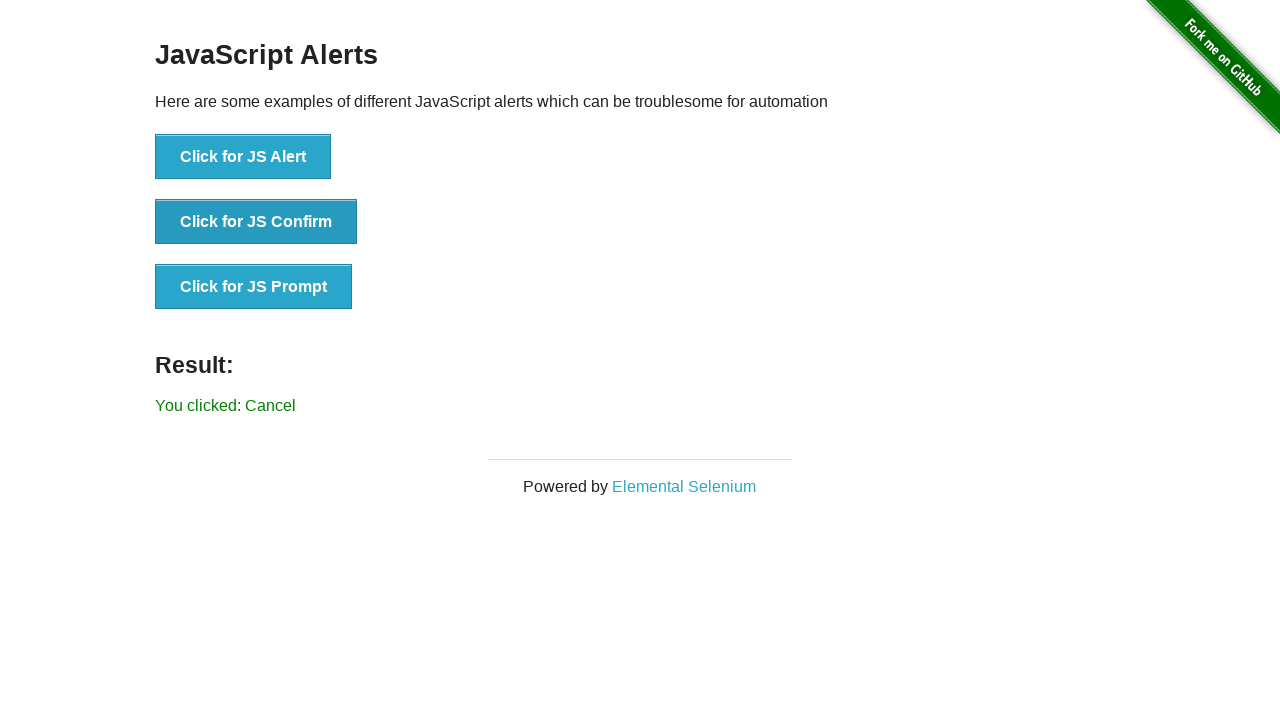

Set up dialog handler to dismiss confirm alerts
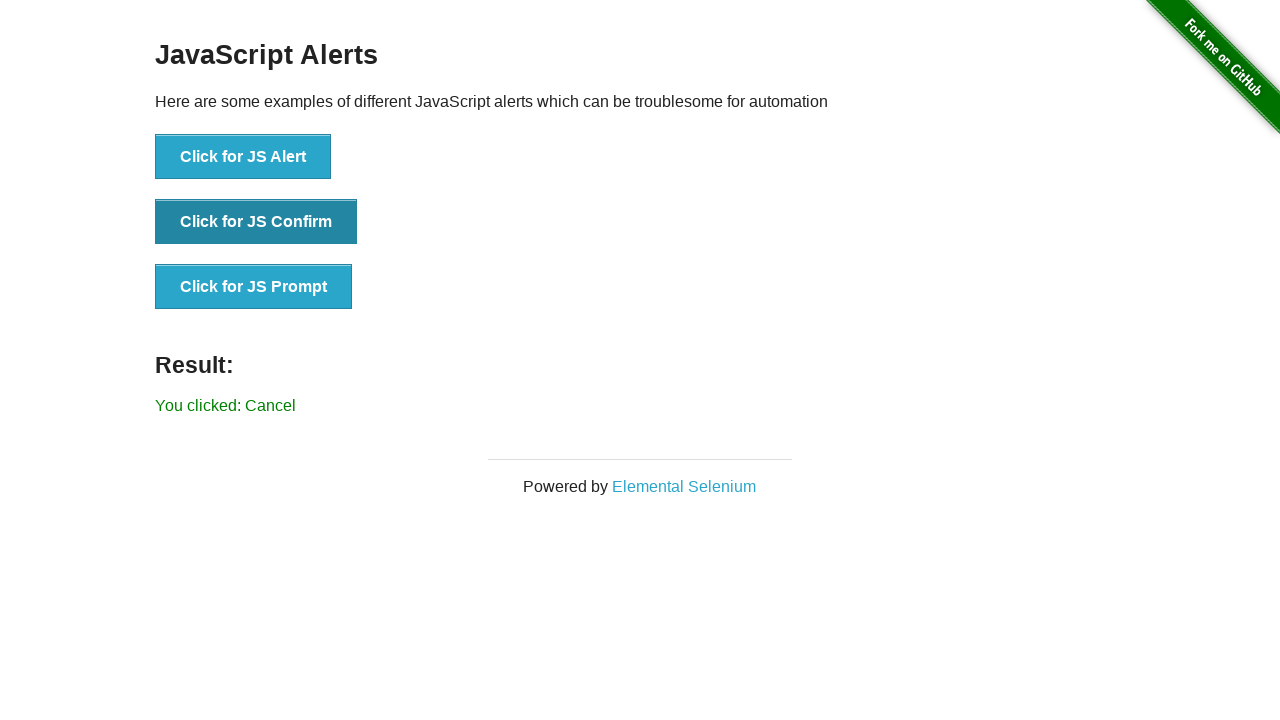

Clicked the JavaScript Confirm button again to trigger dialog with handler at (256, 222) on (//button)[2]
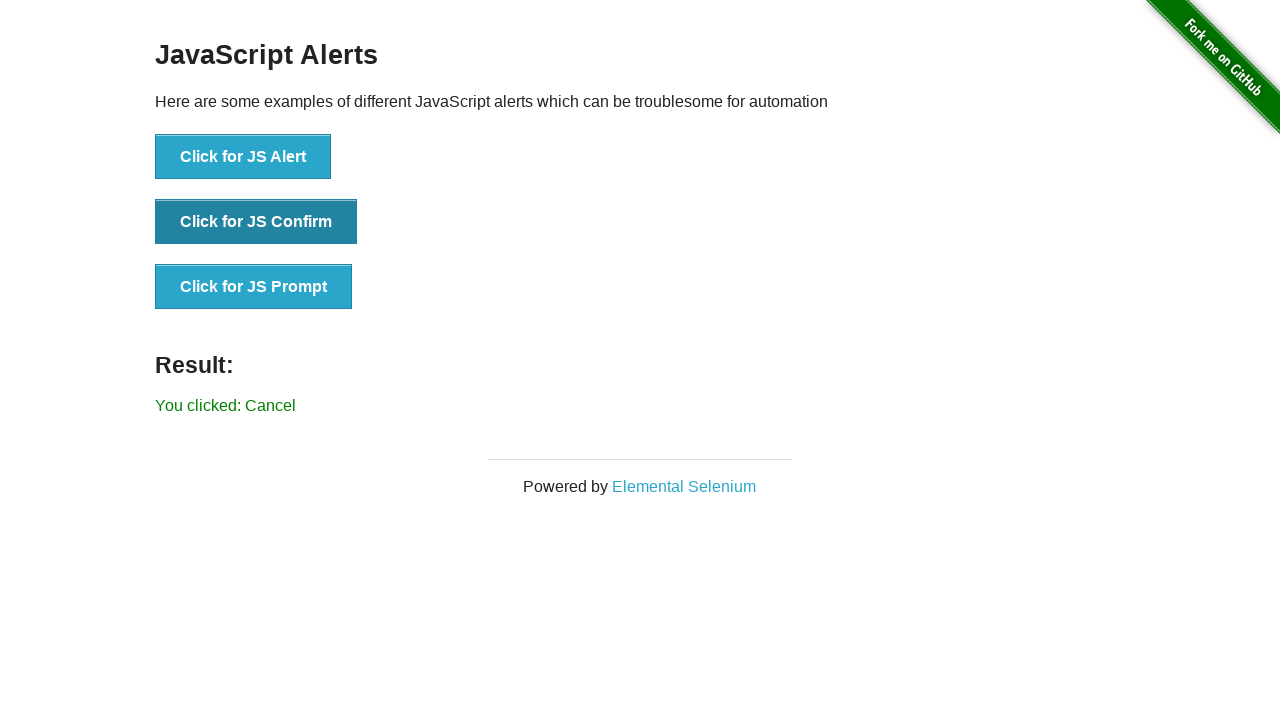

Confirmed result message appeared after dismissing confirm dialog
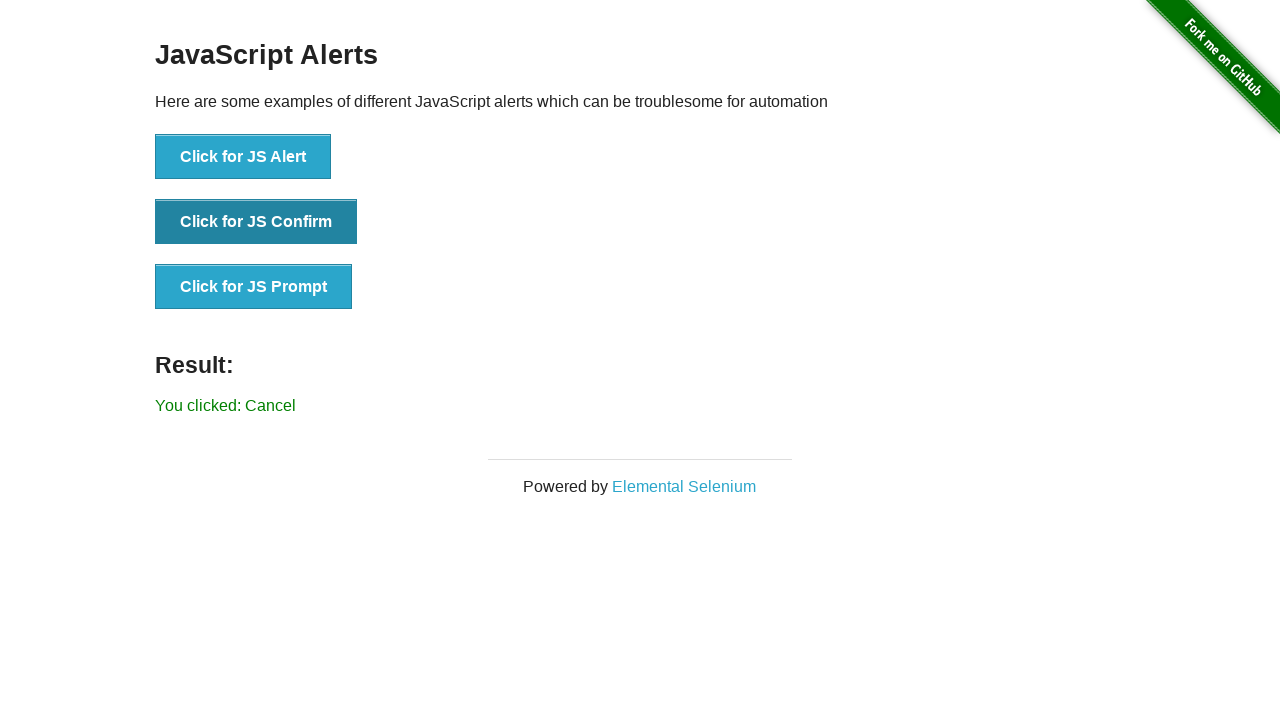

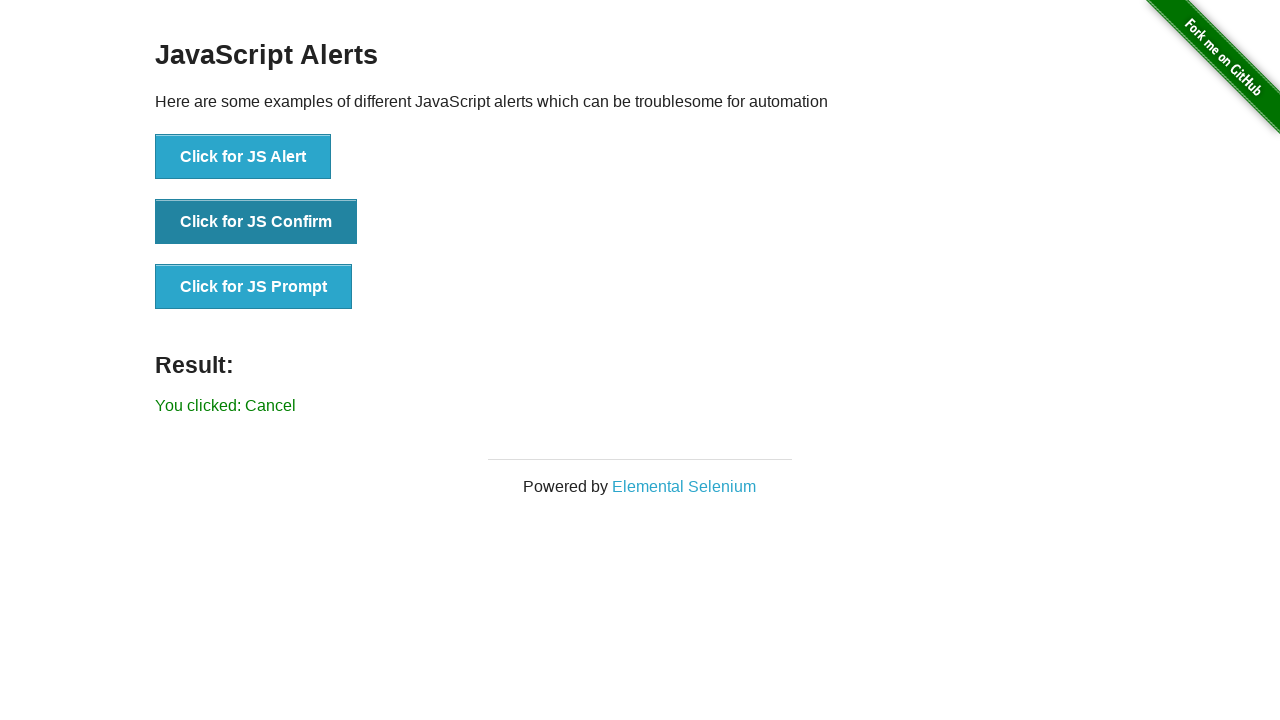